Tests that the toggle-all checkbox updates state when individual items are completed or cleared

Starting URL: https://demo.playwright.dev/todomvc

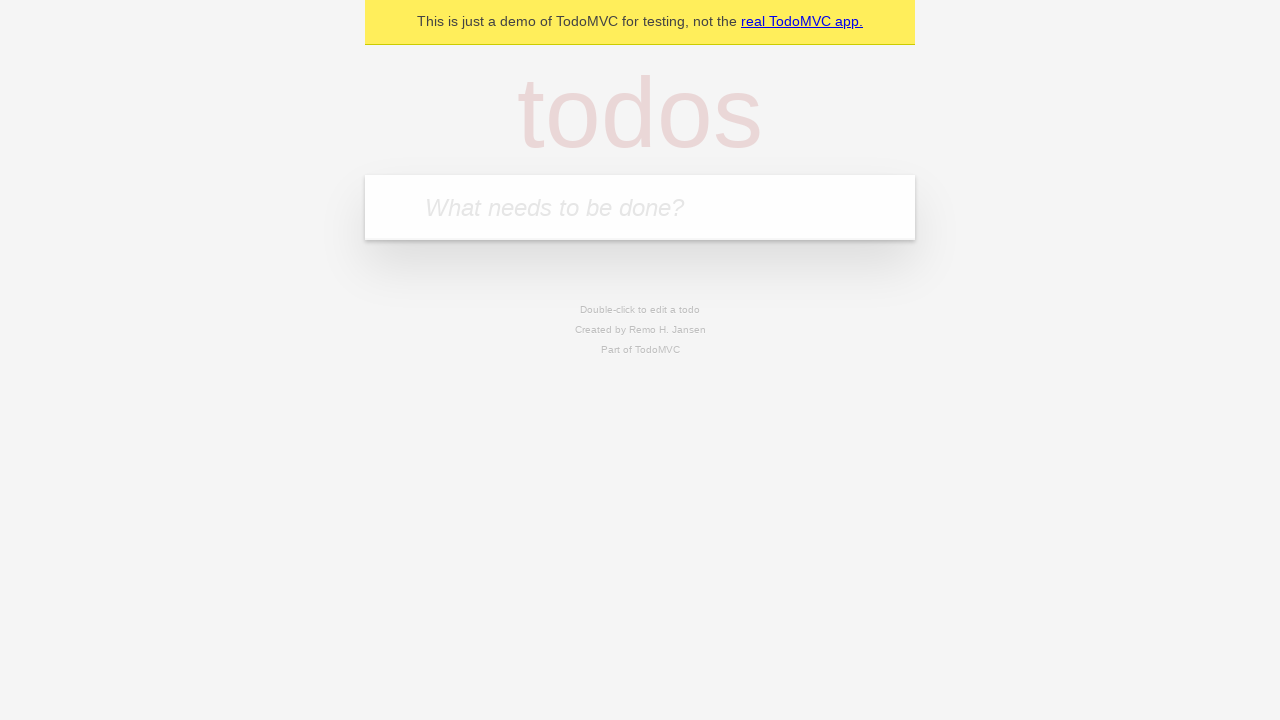

Filled todo input with 'buy some cheese' on internal:attr=[placeholder="What needs to be done?"i]
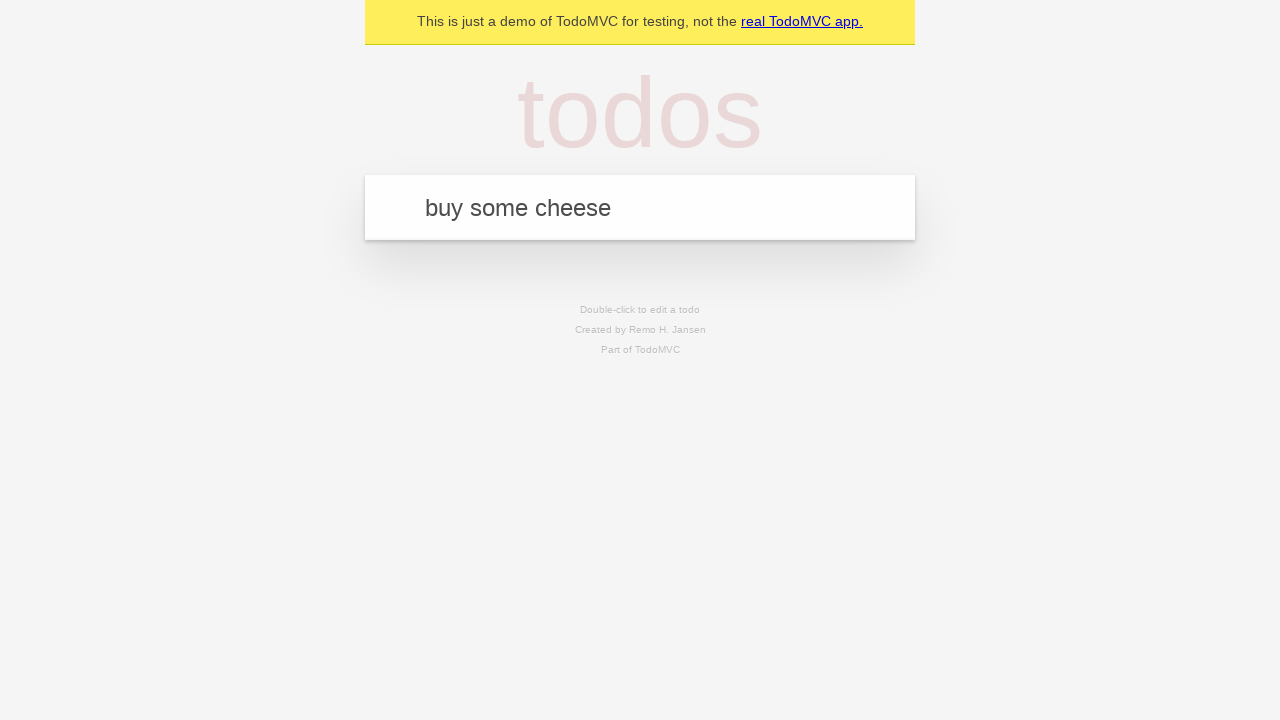

Pressed Enter to create first todo on internal:attr=[placeholder="What needs to be done?"i]
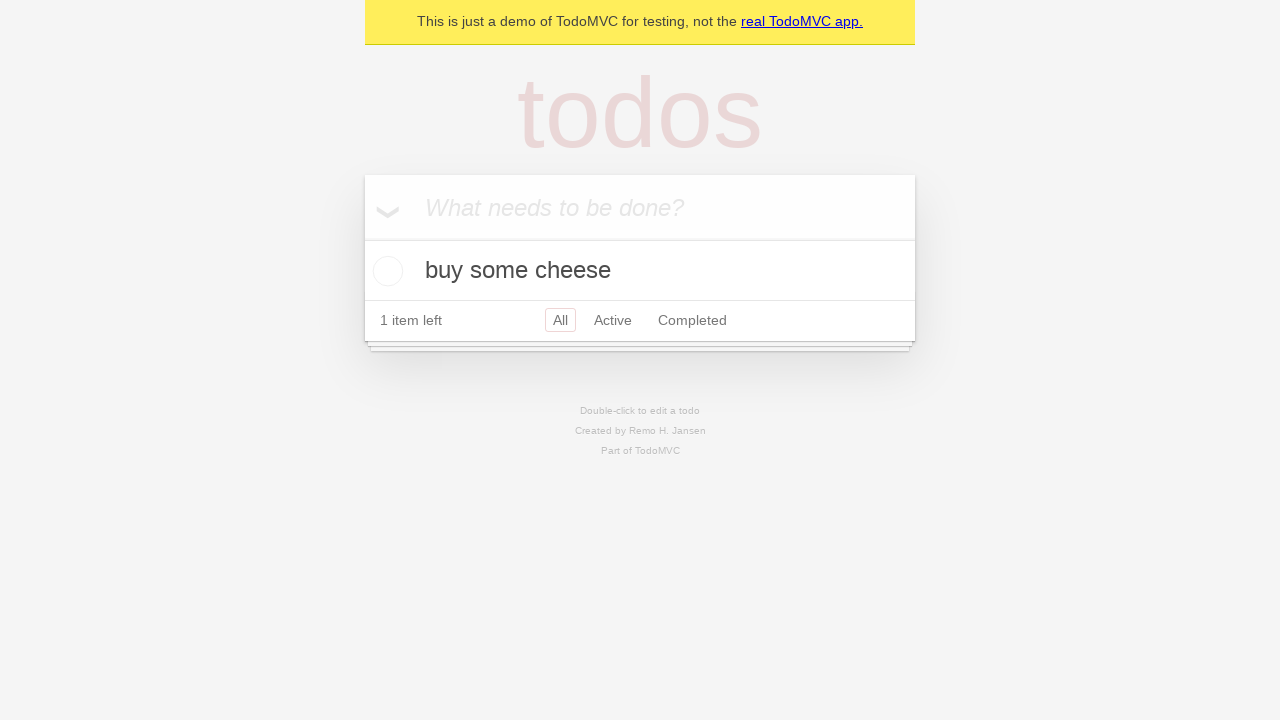

Filled todo input with 'feed the cat' on internal:attr=[placeholder="What needs to be done?"i]
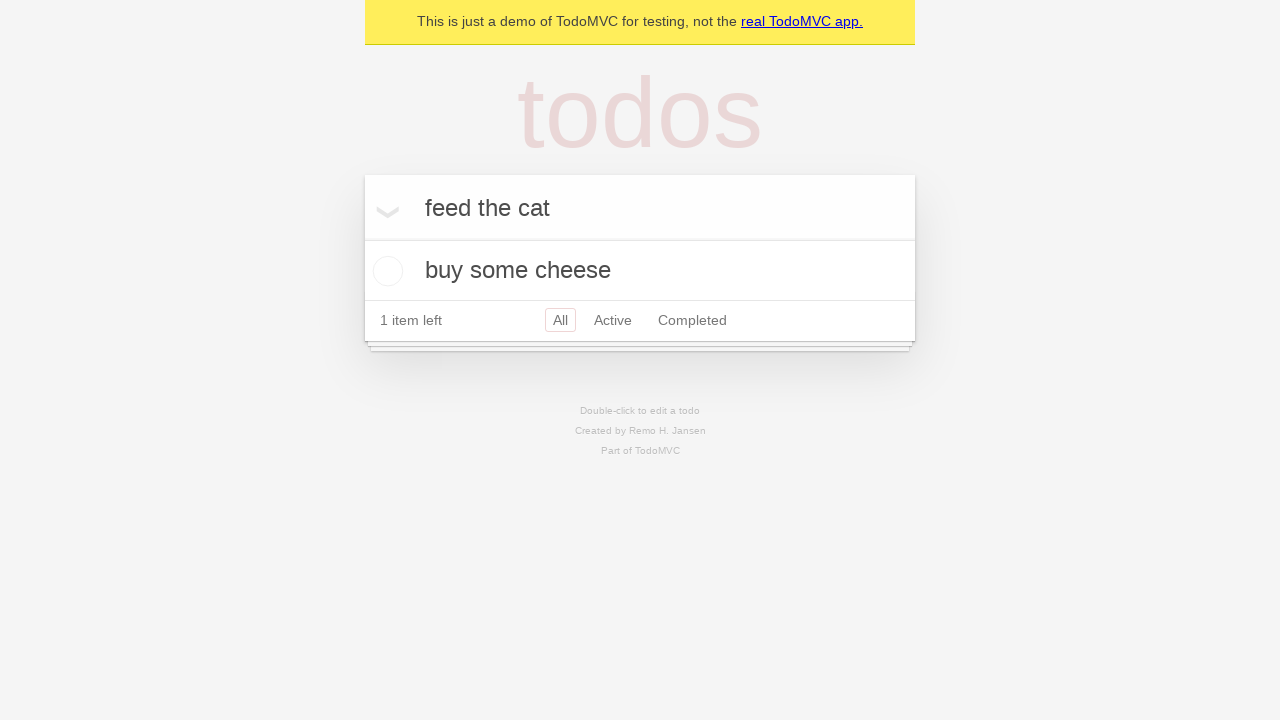

Pressed Enter to create second todo on internal:attr=[placeholder="What needs to be done?"i]
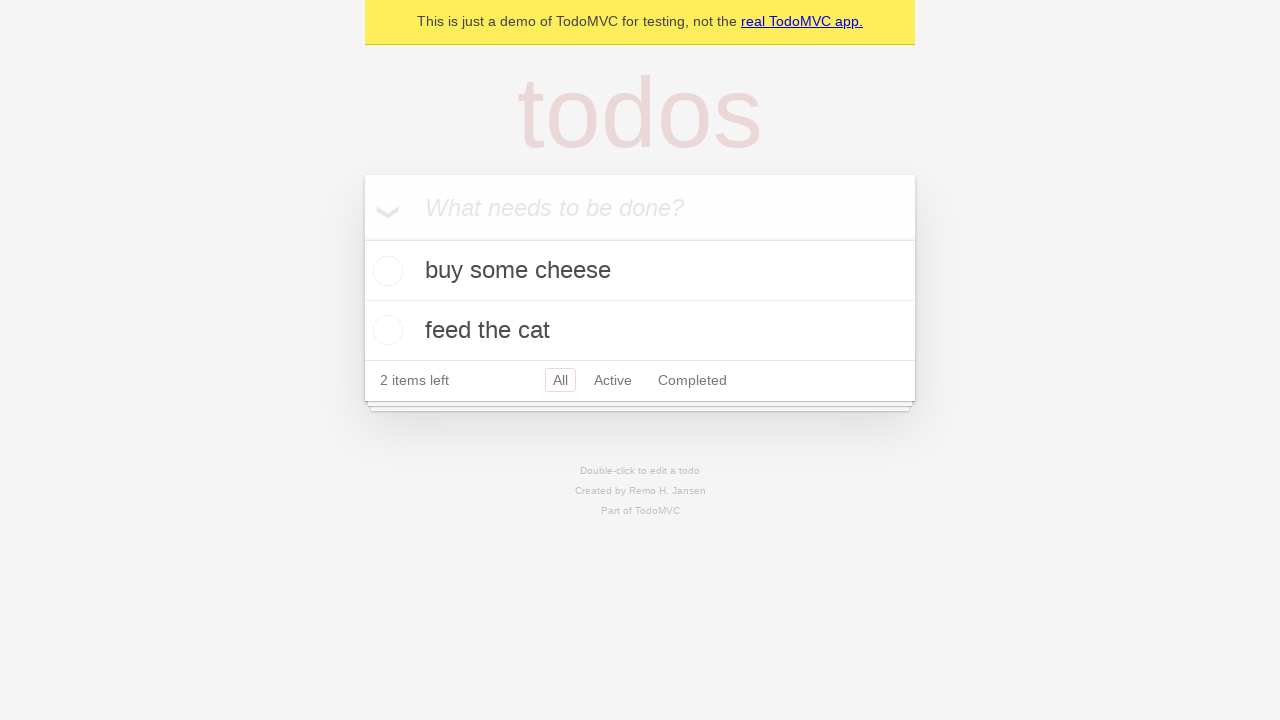

Filled todo input with 'book a doctors appointment' on internal:attr=[placeholder="What needs to be done?"i]
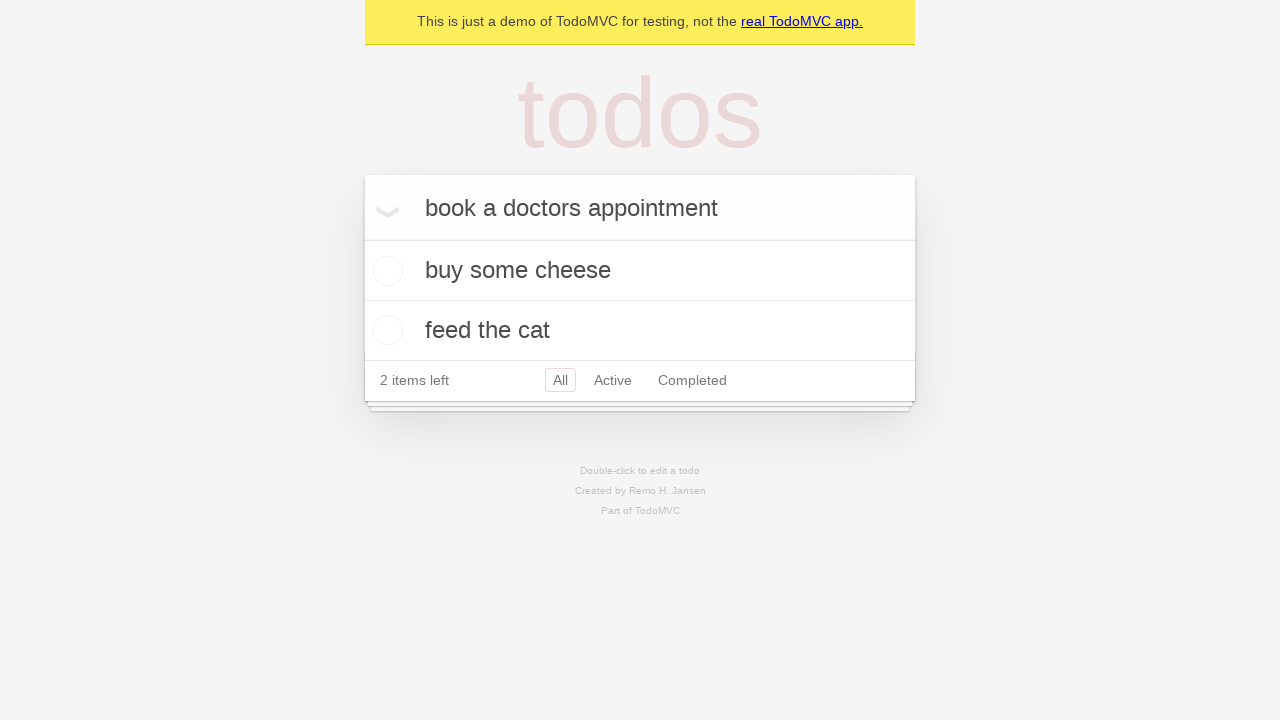

Pressed Enter to create third todo on internal:attr=[placeholder="What needs to be done?"i]
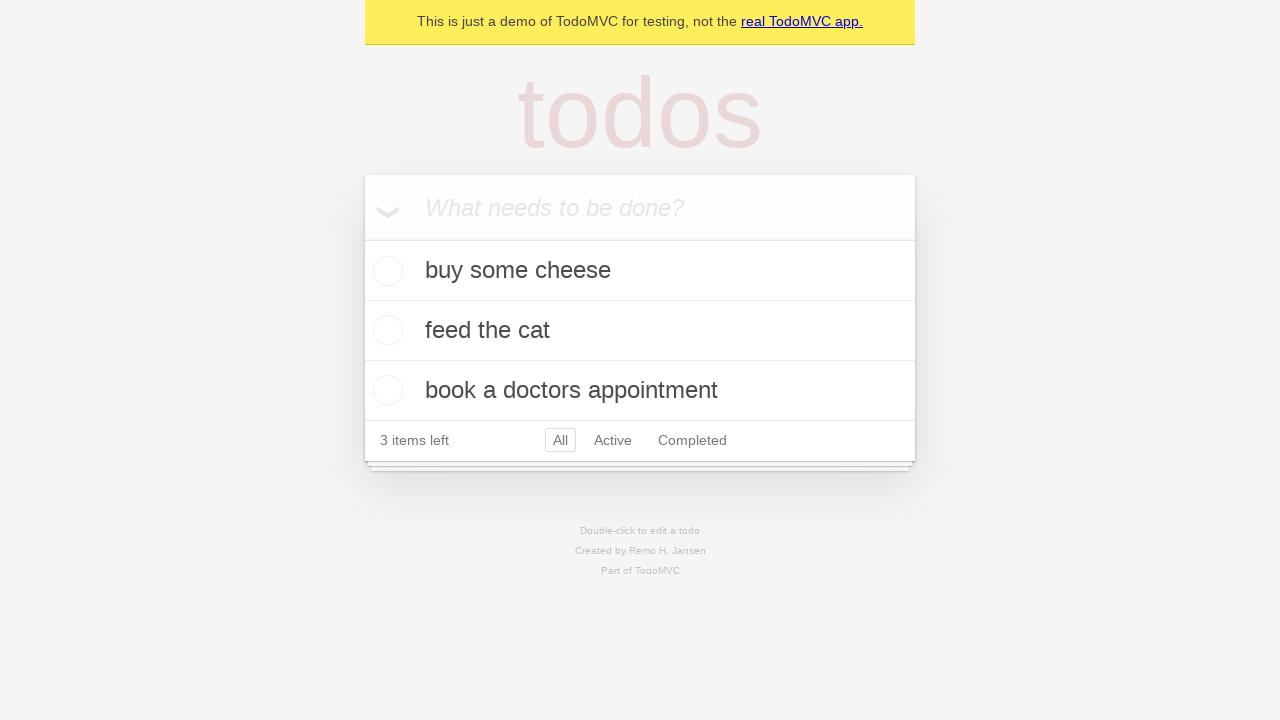

Checked toggle-all checkbox to mark all todos as completed at (362, 238) on .toggle-all
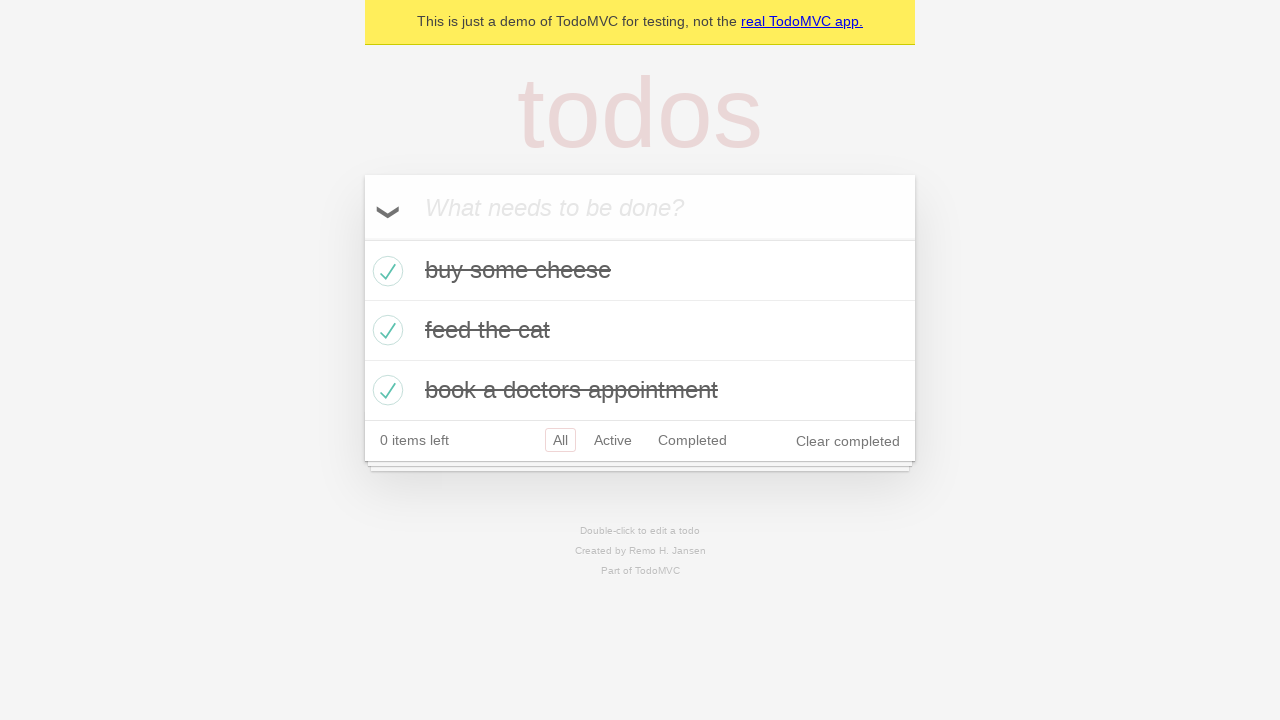

Unchecked first todo, toggle-all state should update at (385, 271) on .todo-list li >> nth=0 >> .toggle
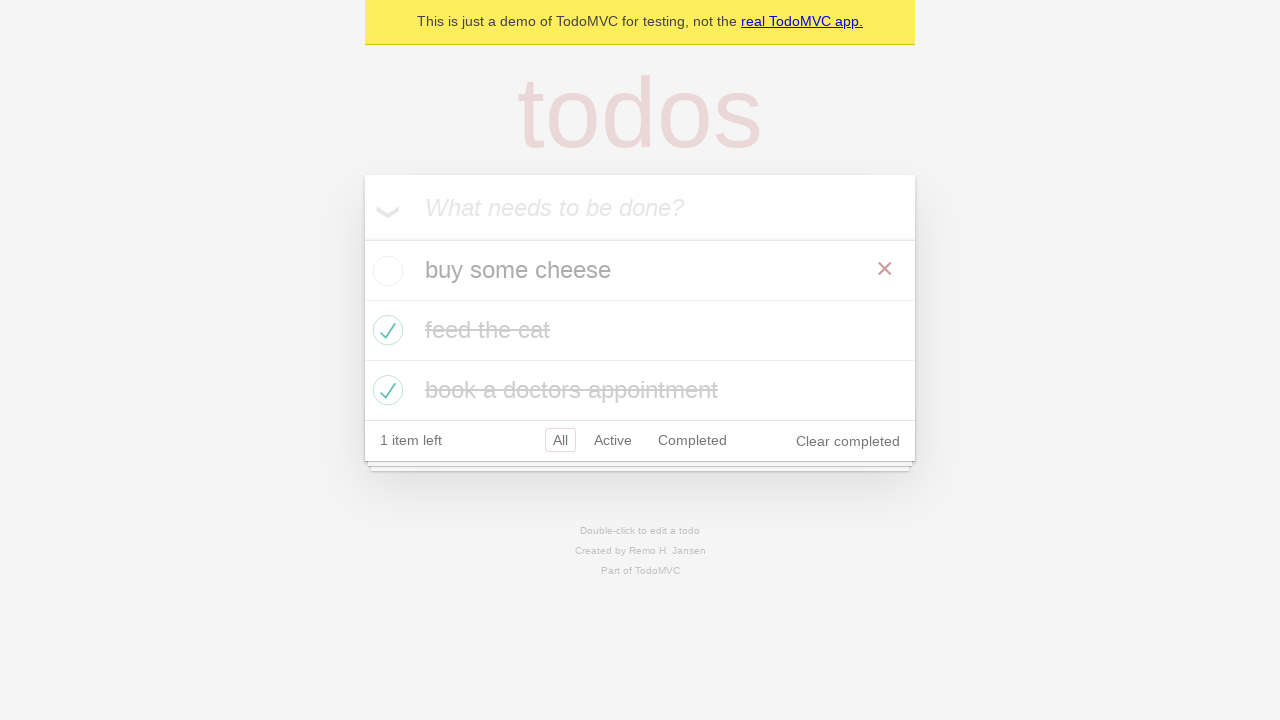

Re-checked first todo to complete all items again at (385, 271) on .todo-list li >> nth=0 >> .toggle
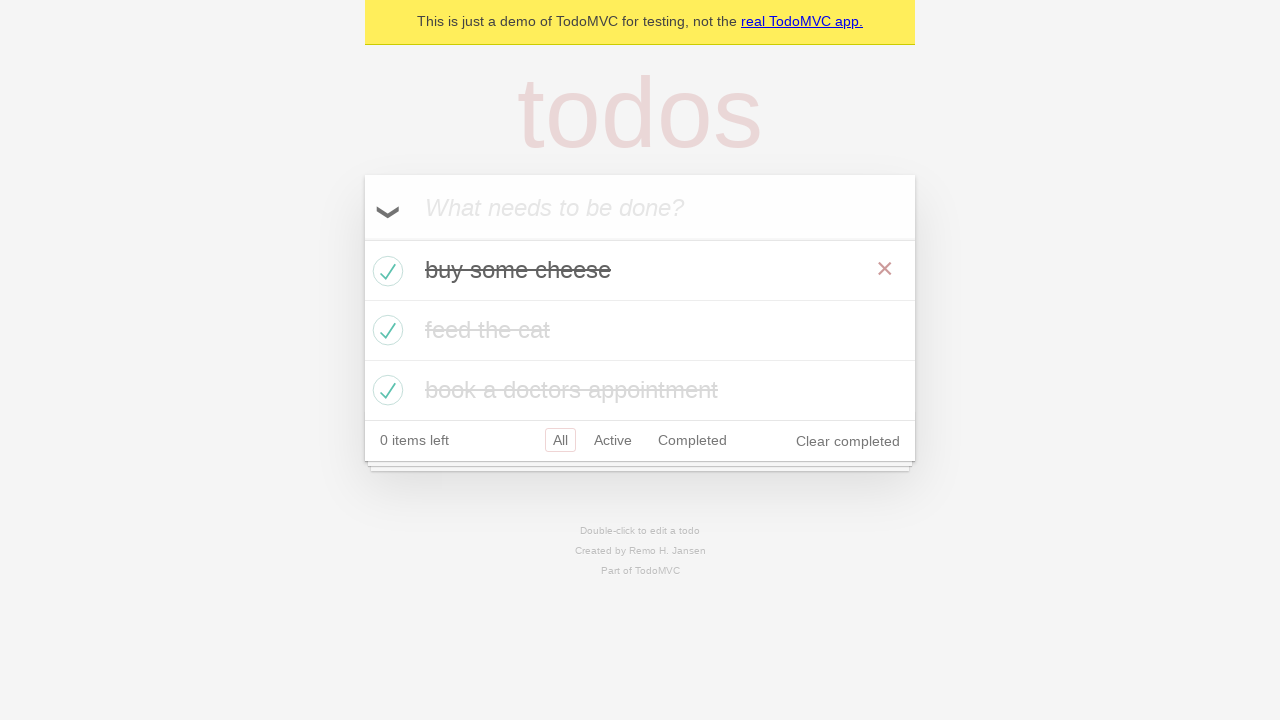

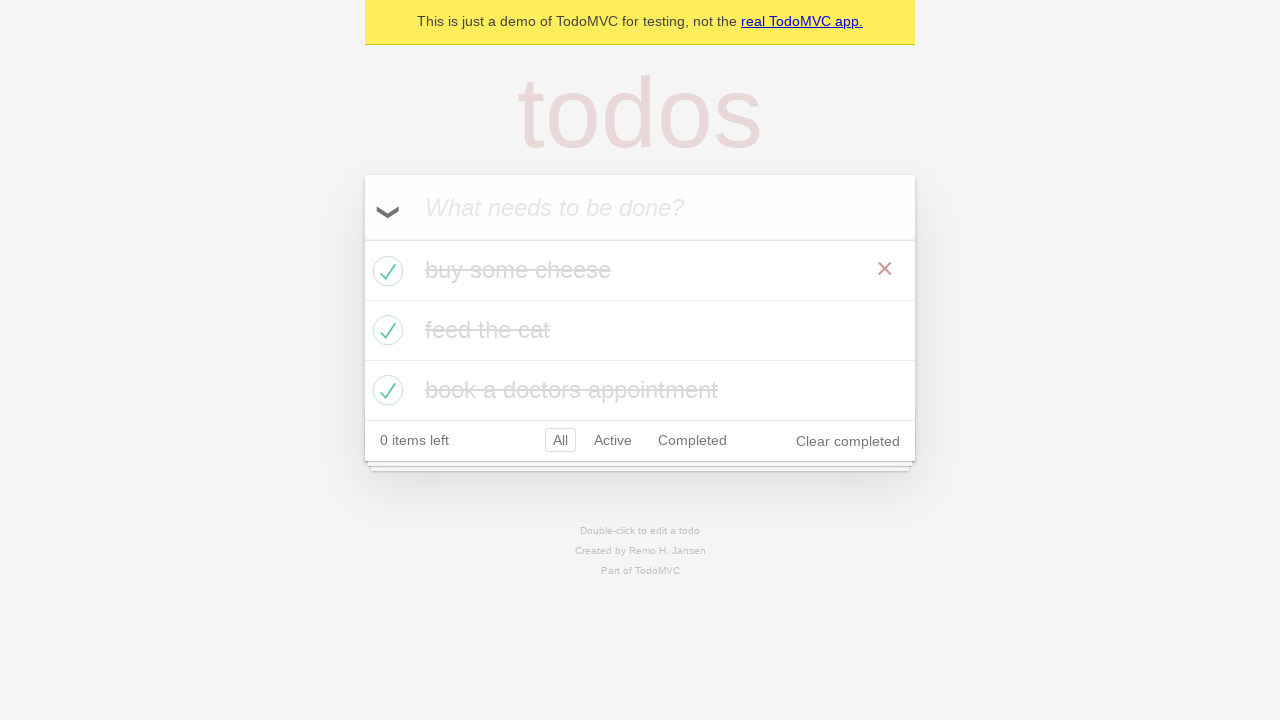